Solves a mathematical captcha by extracting a value from an element attribute, calculating the result, and submitting the form with checkbox selections

Starting URL: http://suninjuly.github.io/get_attribute.html

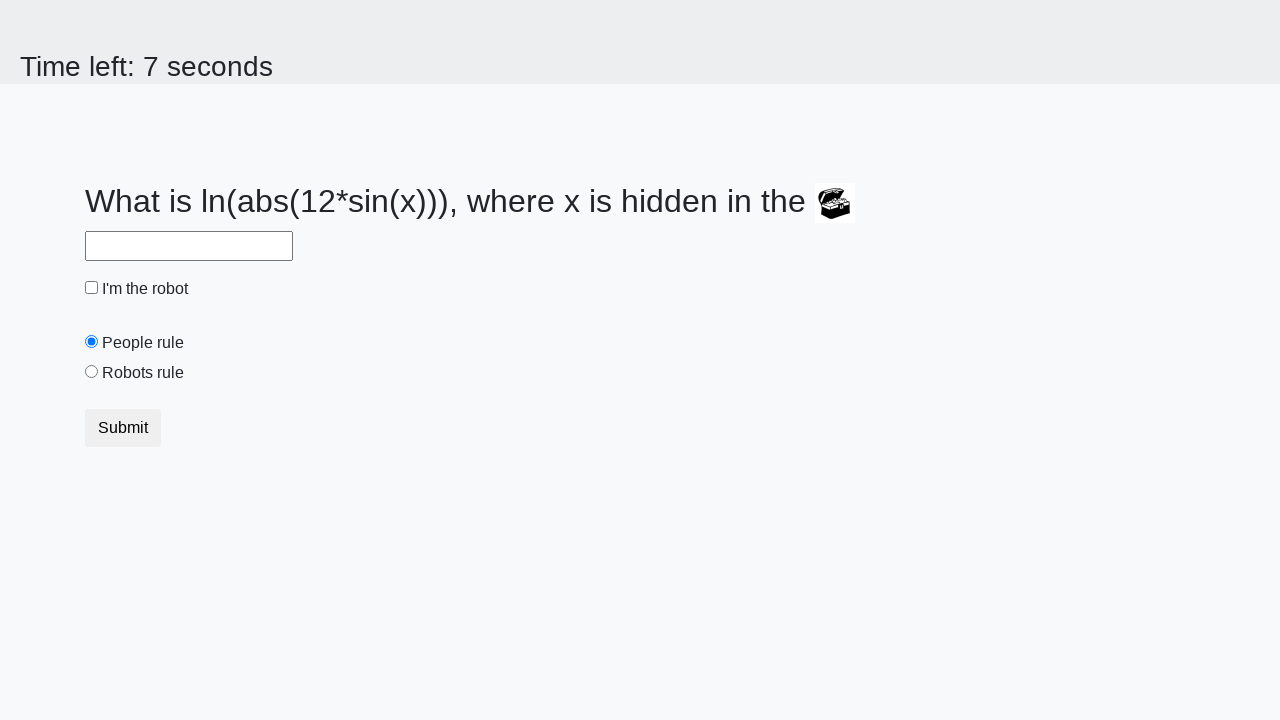

Located the treasure element by ID
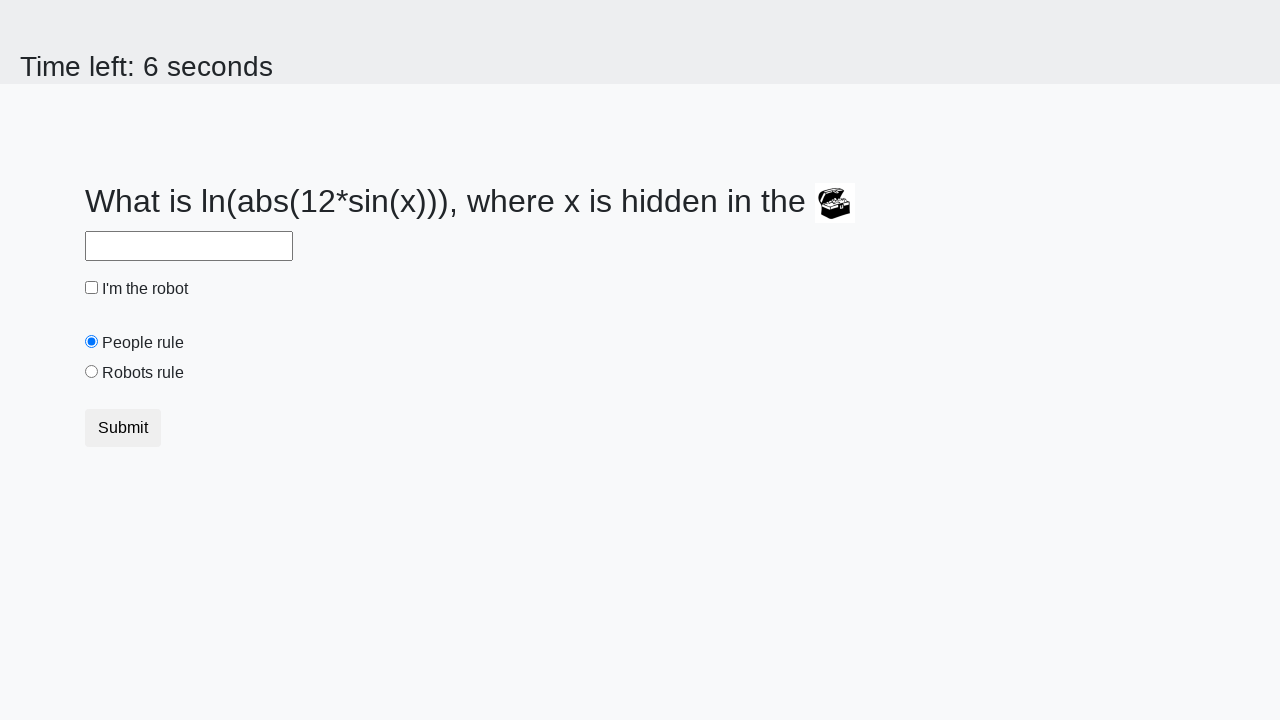

Extracted valuex attribute from treasure element
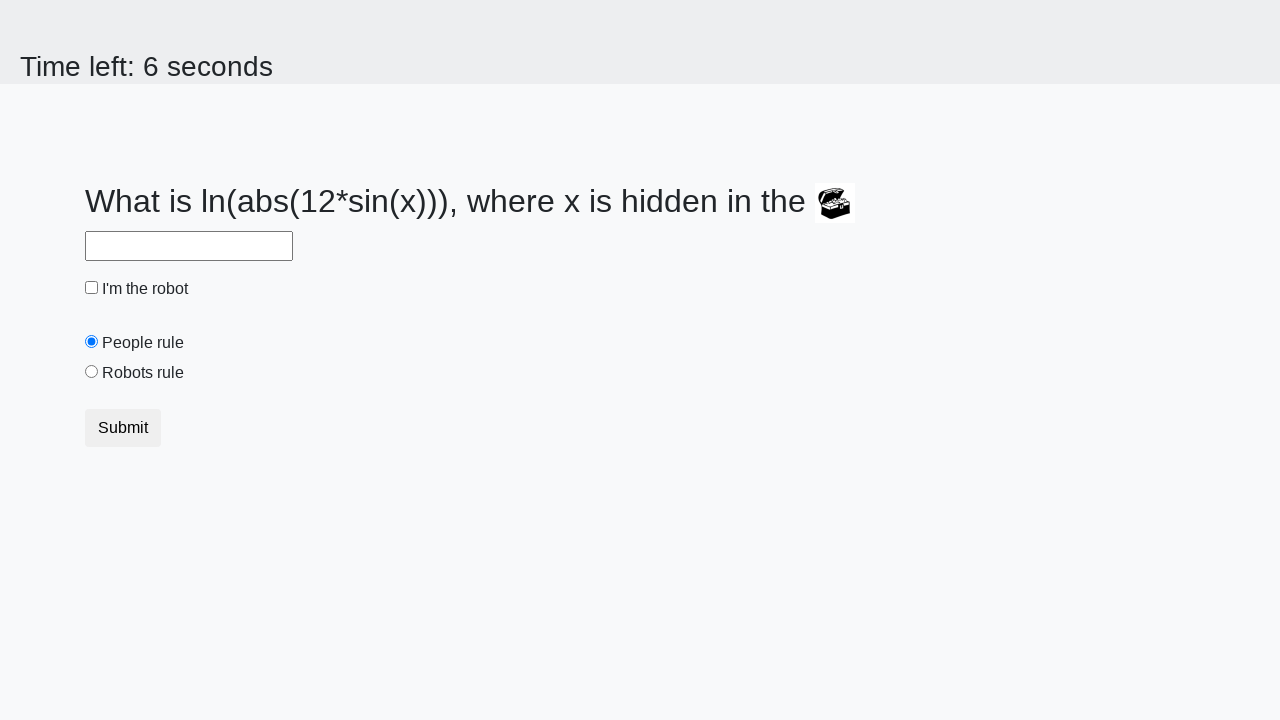

Calculated the mathematical captcha result using logarithm and sine functions
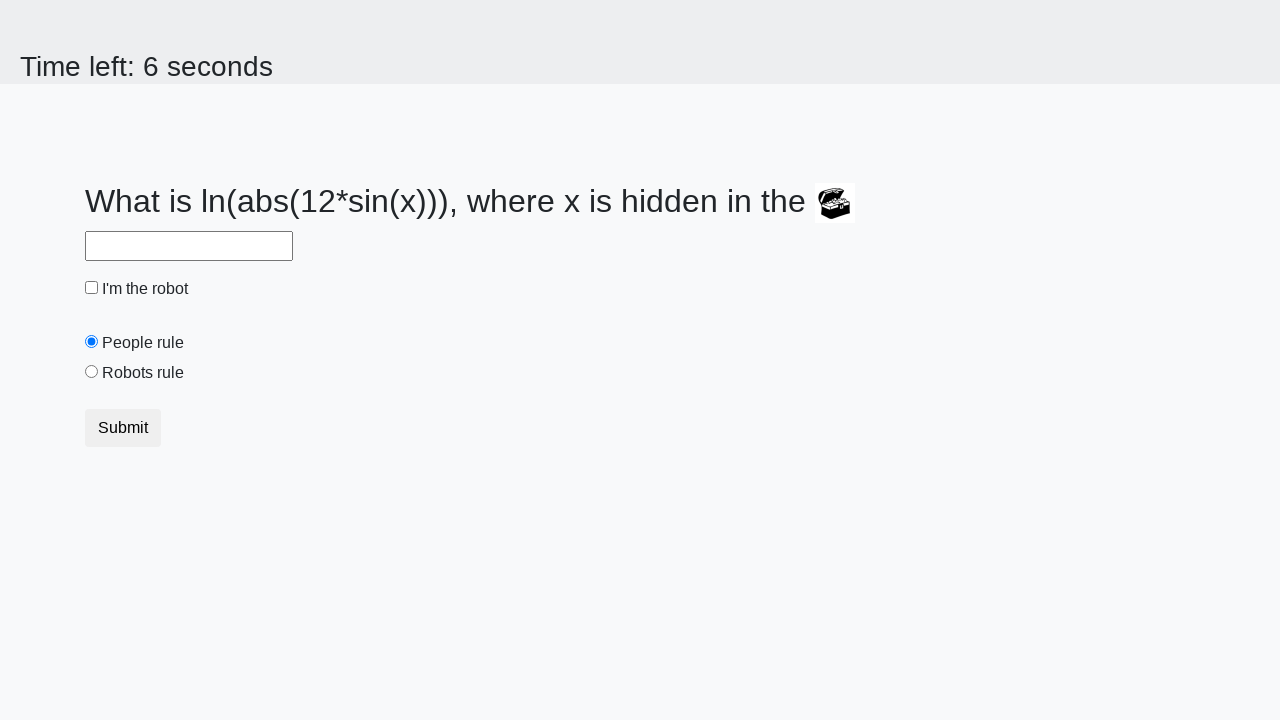

Filled answer field with calculated captcha result on #answer
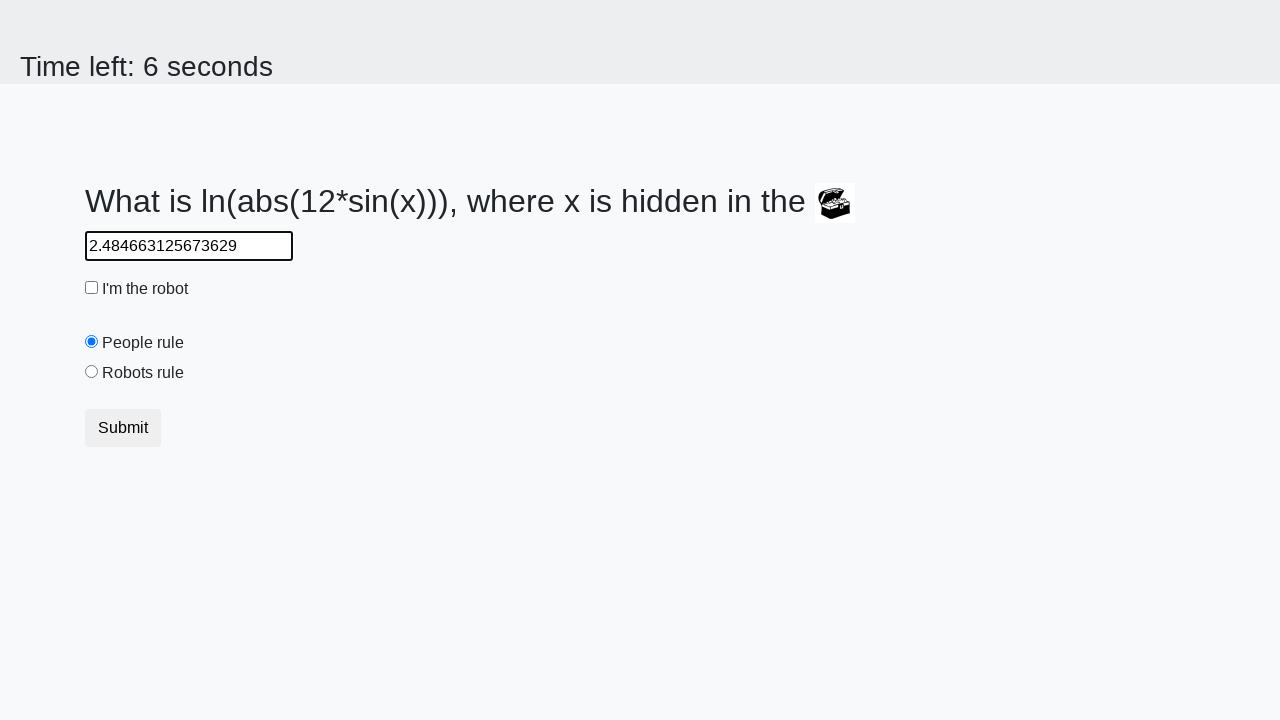

Clicked the robot checkbox at (92, 288) on #robotCheckbox
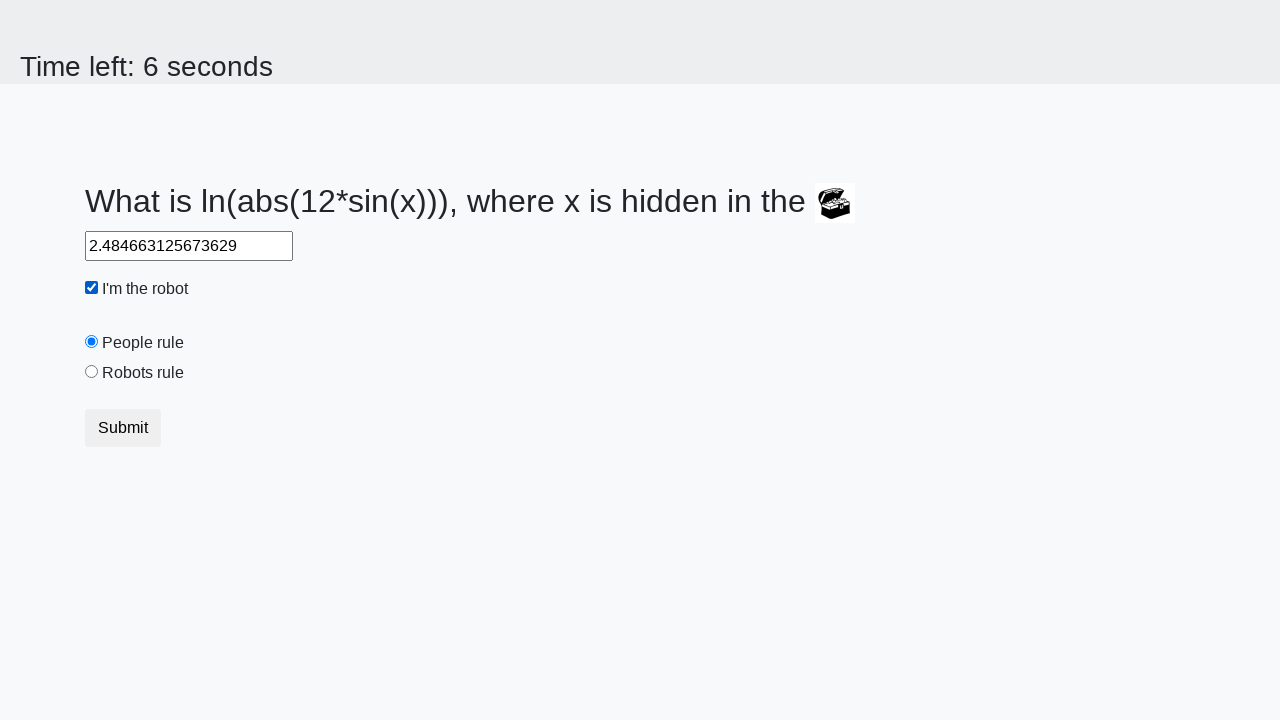

Clicked the robots rule radio button at (92, 372) on #robotsRule
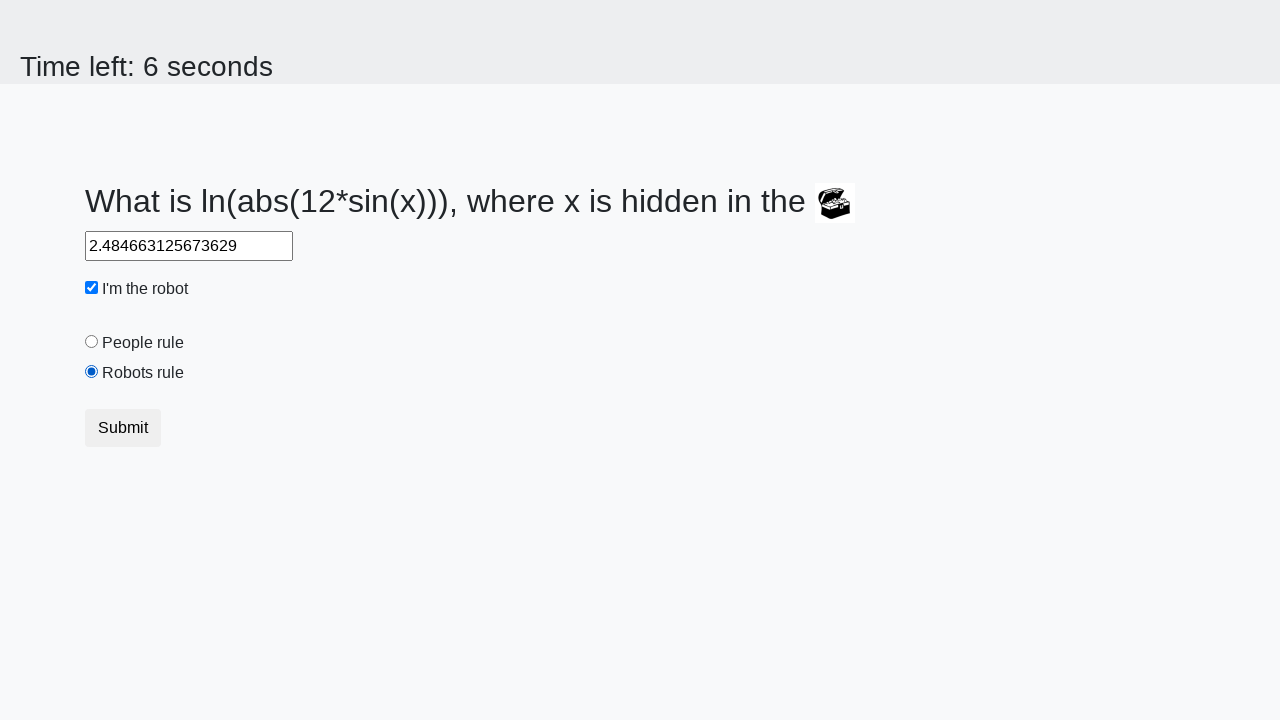

Clicked submit button to submit the form at (123, 428) on button.btn
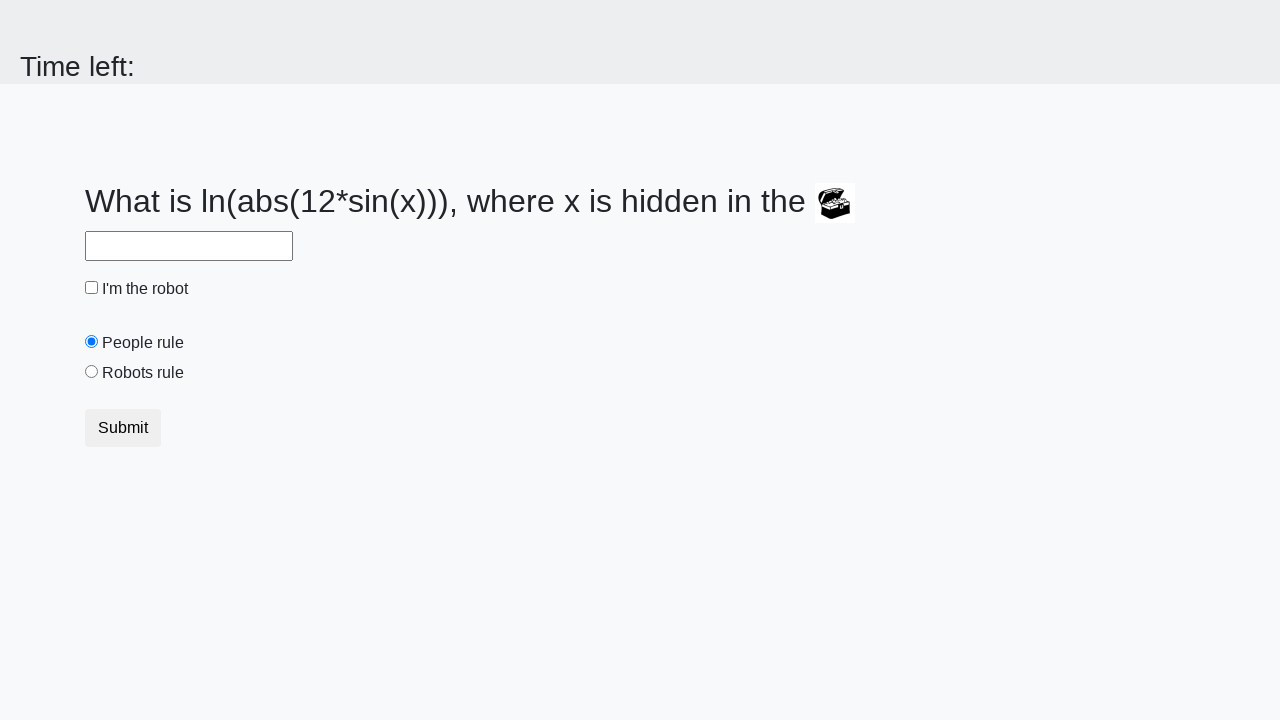

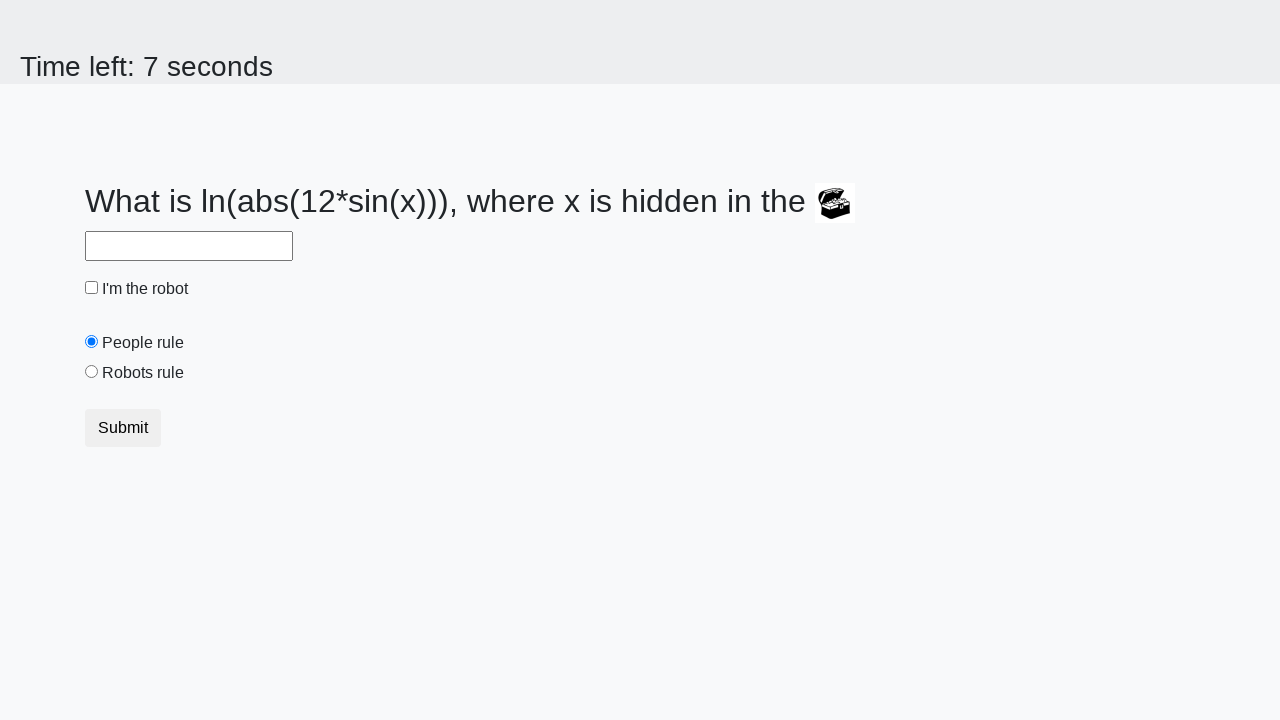